Tests that the currently applied filter is highlighted

Starting URL: https://demo.playwright.dev/todomvc

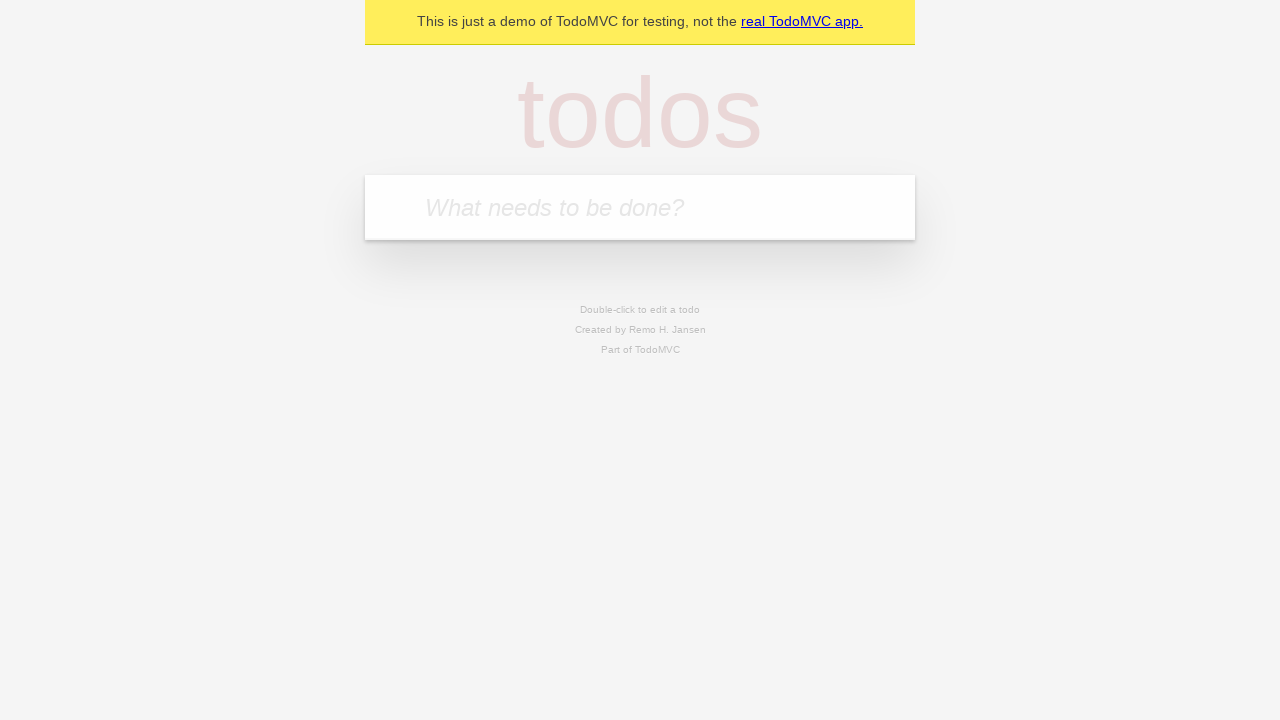

Filled todo input with 'buy some cheese' on internal:attr=[placeholder="What needs to be done?"i]
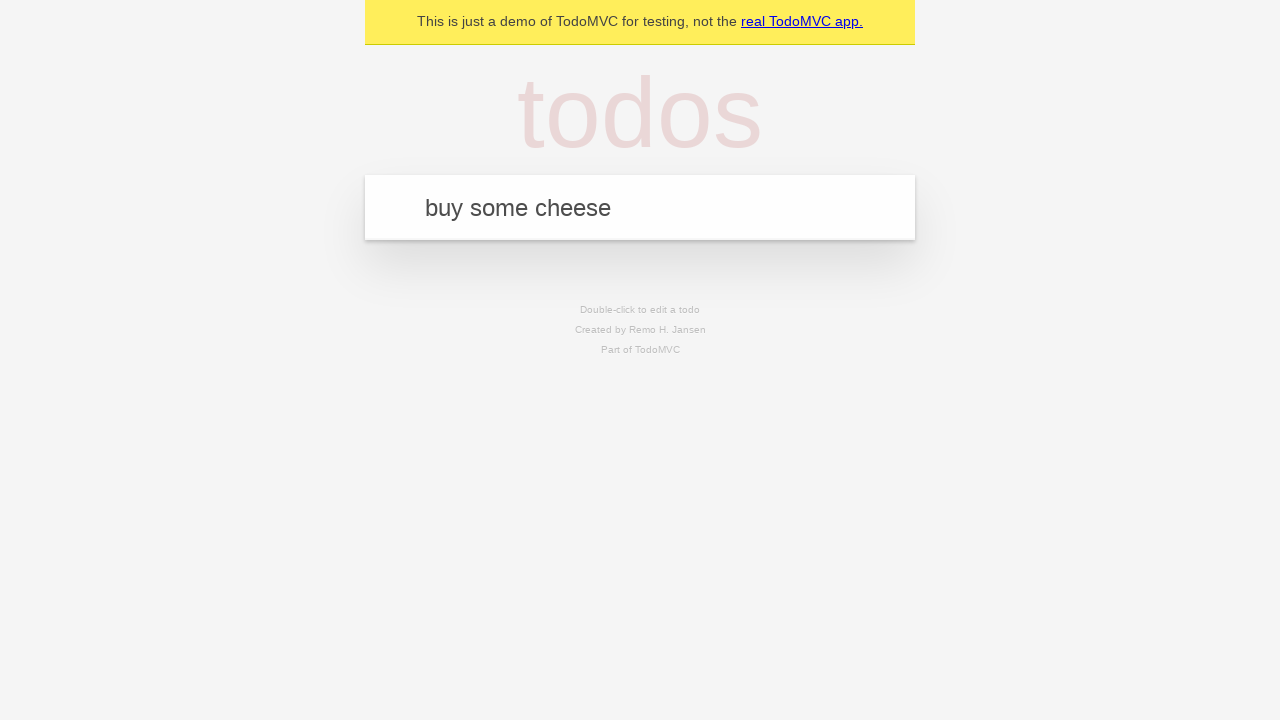

Pressed Enter to add first todo on internal:attr=[placeholder="What needs to be done?"i]
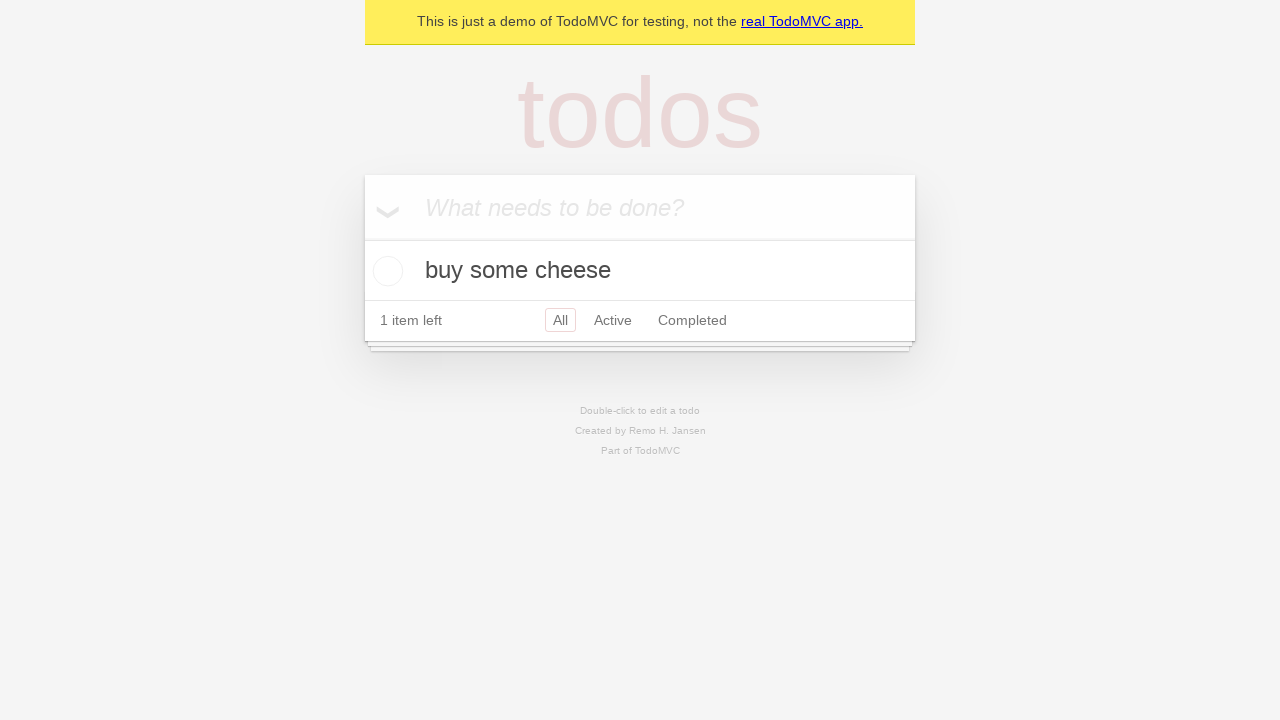

Filled todo input with 'feed the cat' on internal:attr=[placeholder="What needs to be done?"i]
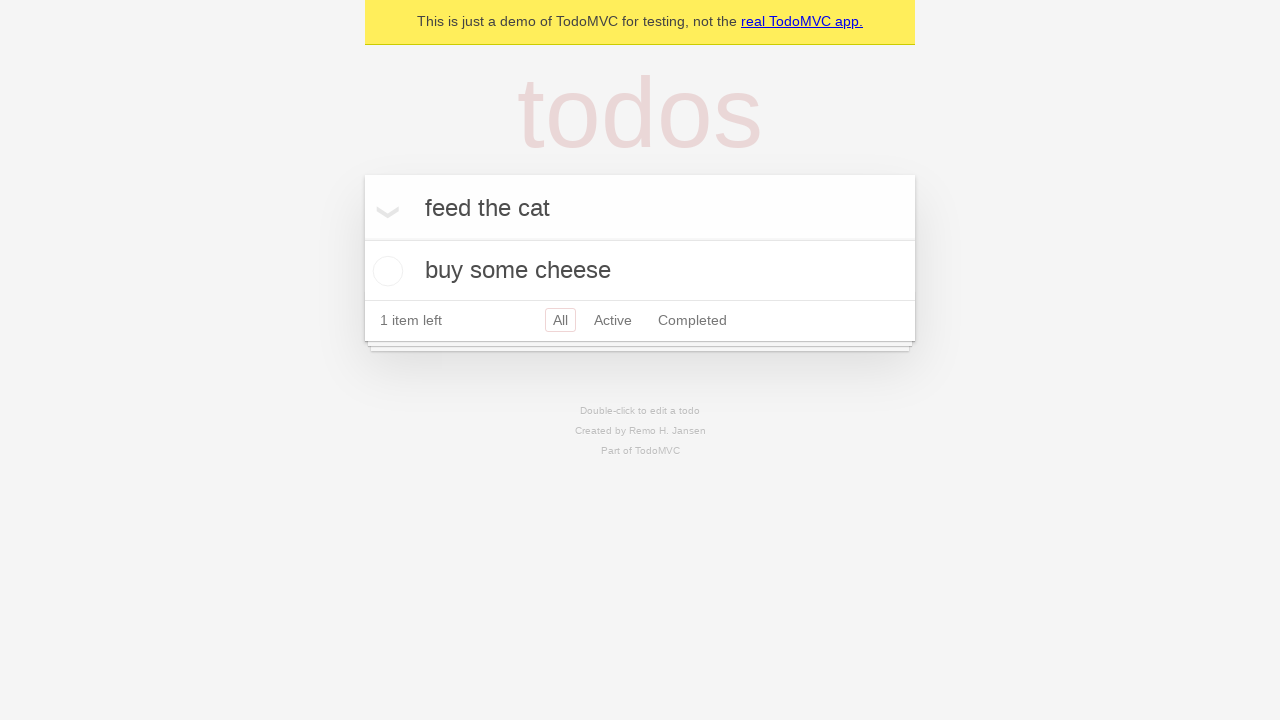

Pressed Enter to add second todo on internal:attr=[placeholder="What needs to be done?"i]
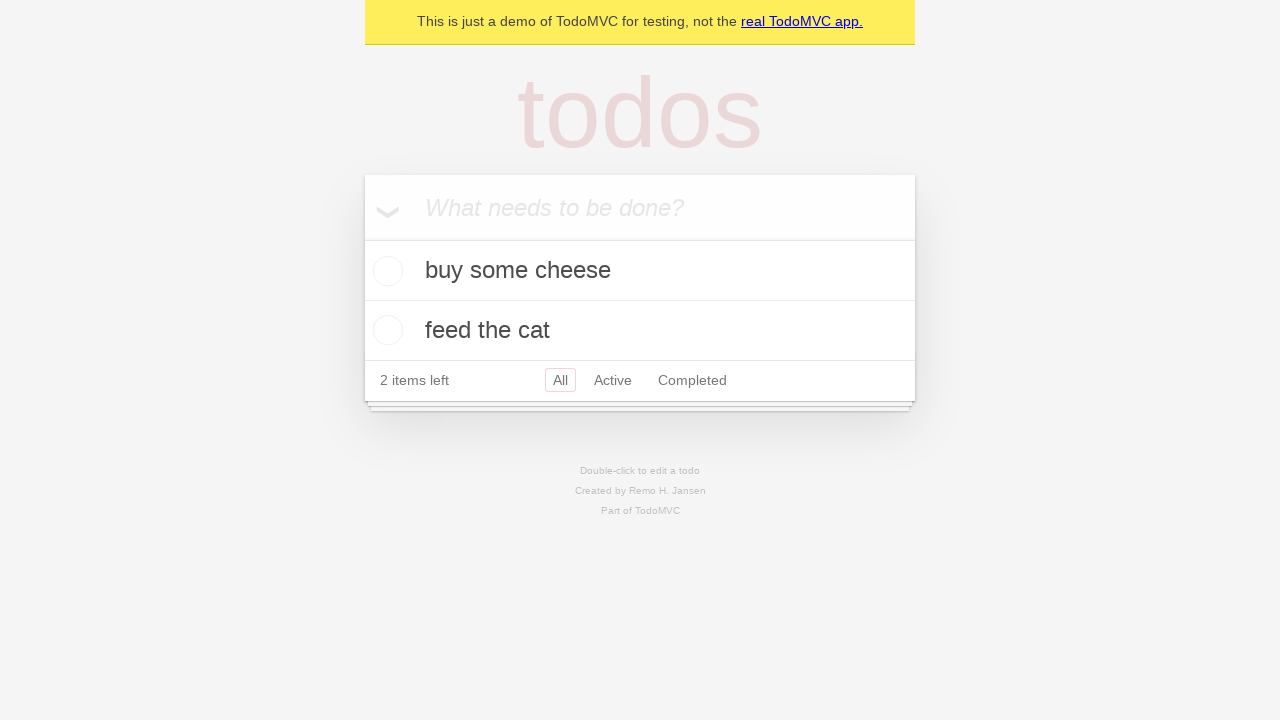

Filled todo input with 'book a doctors appointment' on internal:attr=[placeholder="What needs to be done?"i]
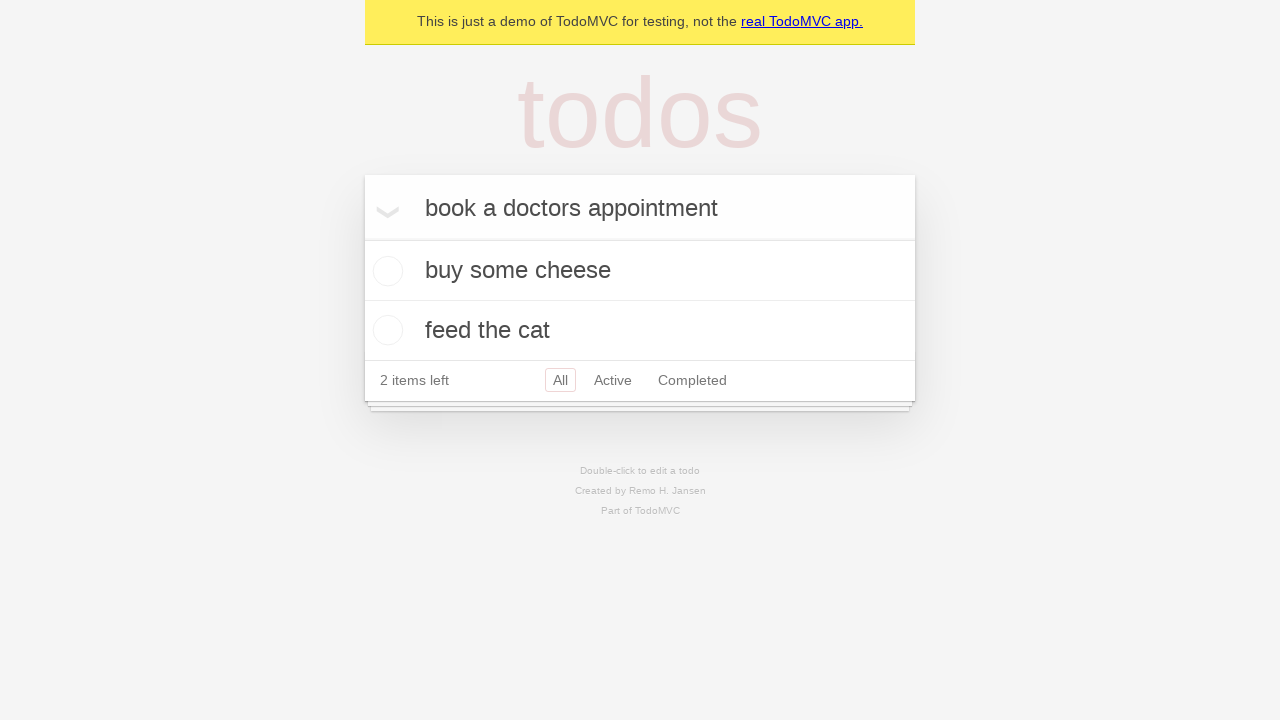

Pressed Enter to add third todo on internal:attr=[placeholder="What needs to be done?"i]
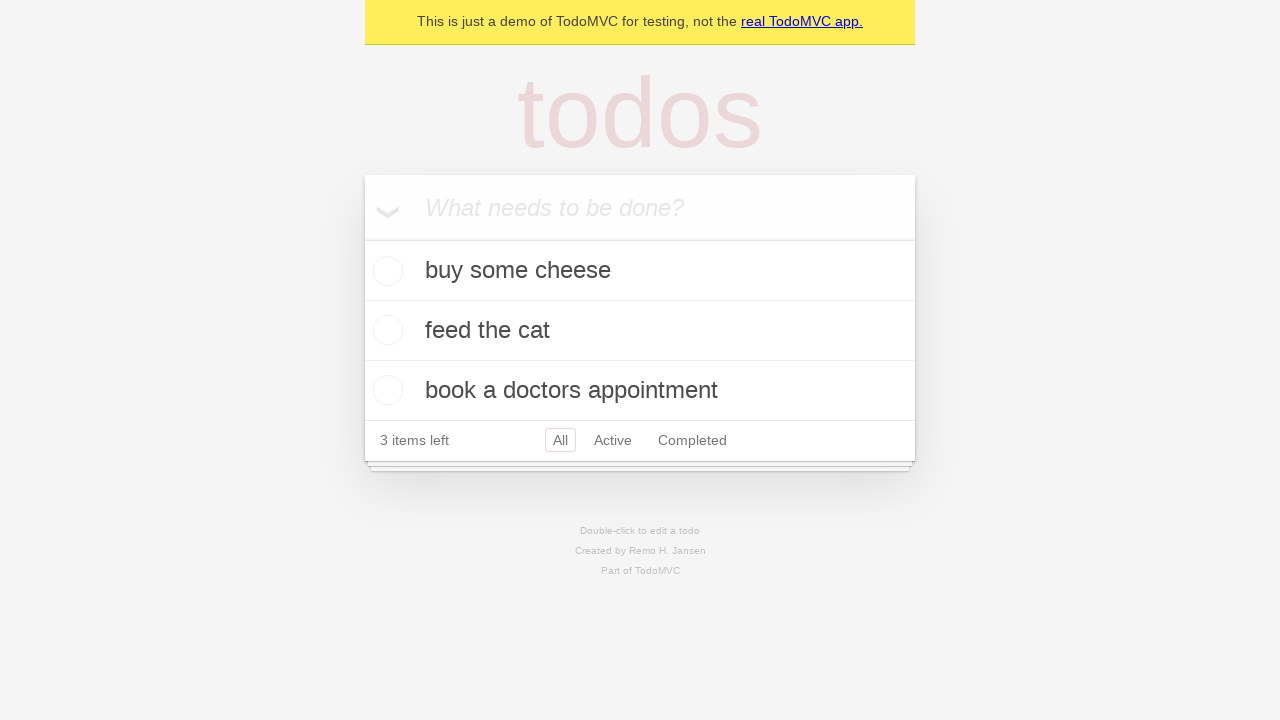

Clicked Active filter link at (613, 440) on internal:role=link[name="Active"i]
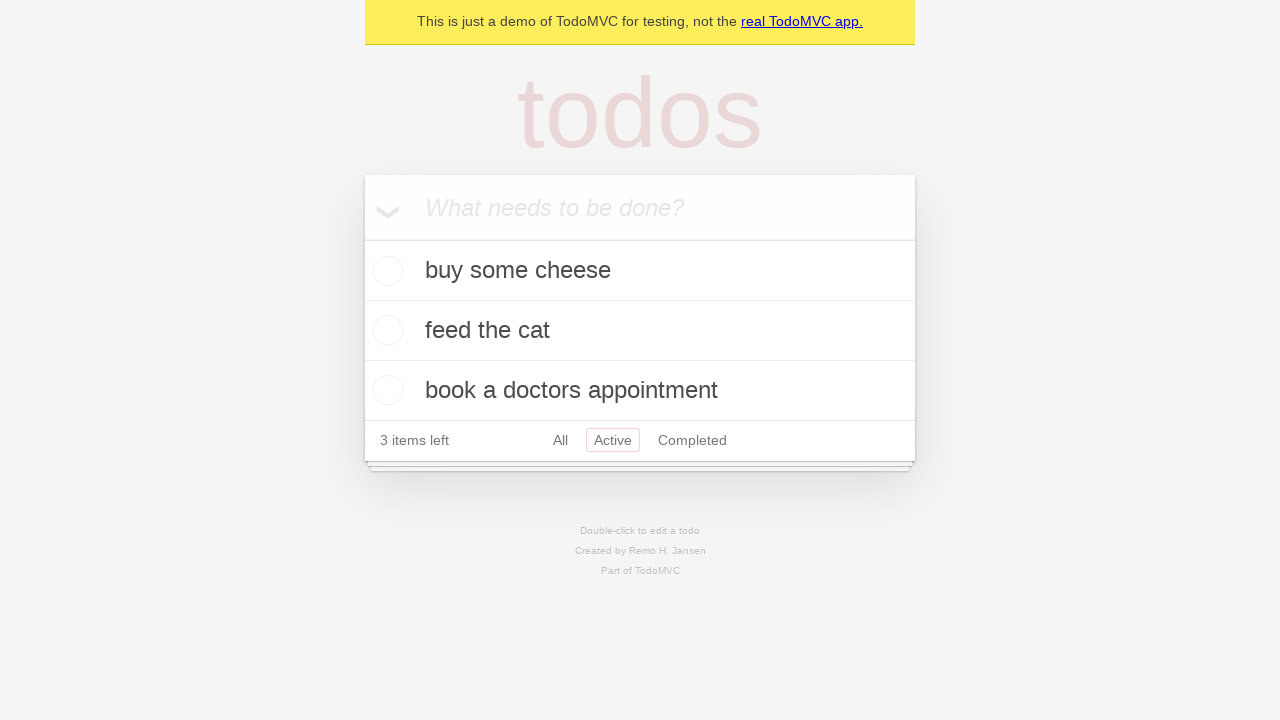

Clicked Completed filter link to verify current filter is highlighted at (692, 440) on internal:role=link[name="Completed"i]
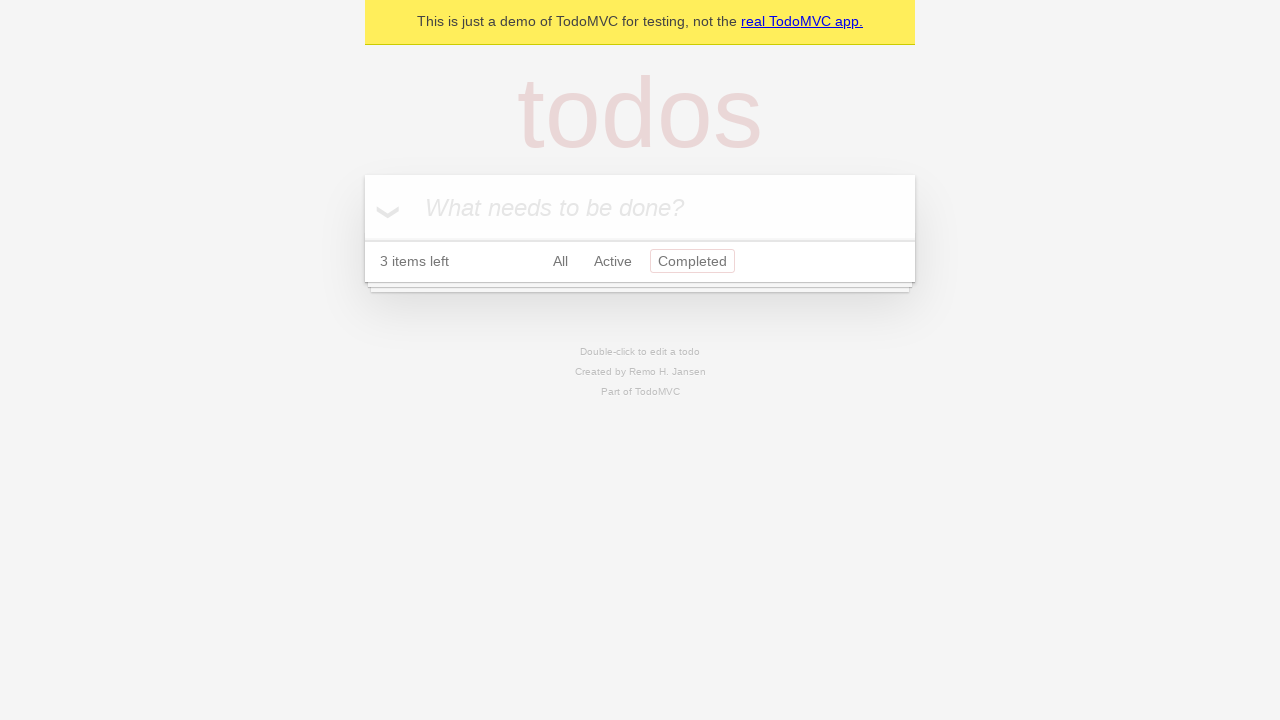

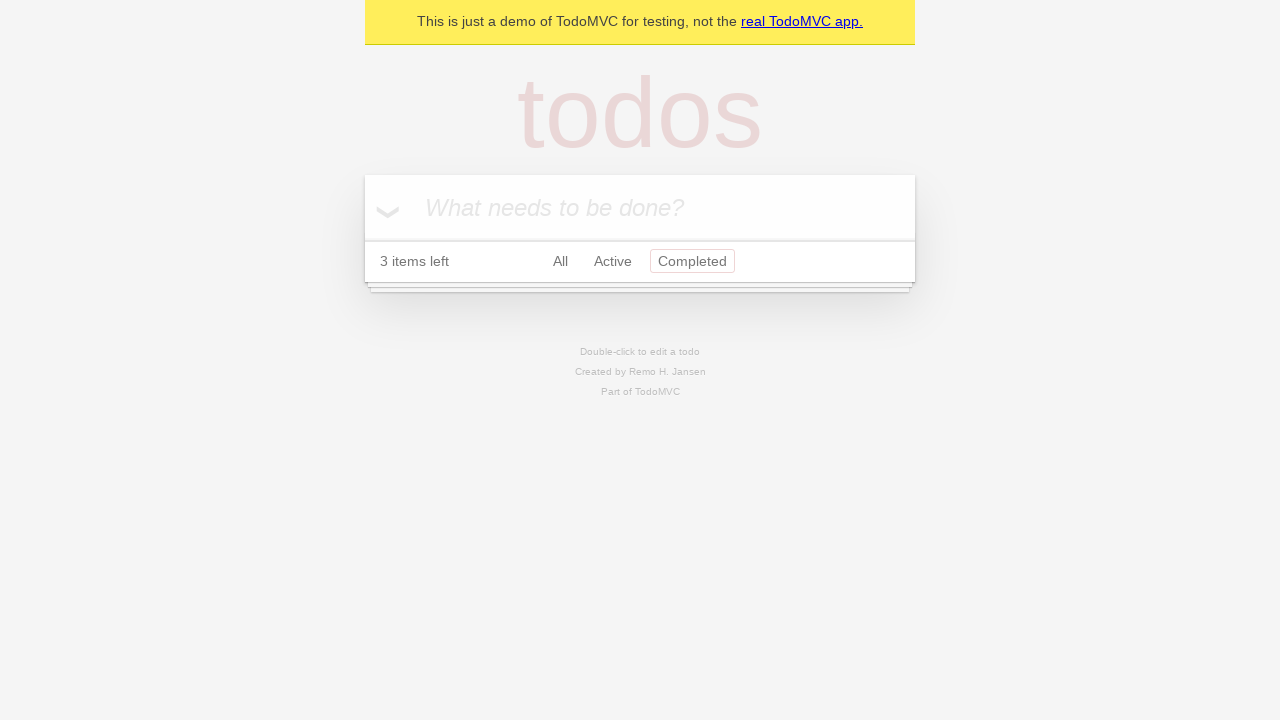